Tests that the URL of testotomasyonu.com contains the expected text "testotomasyonu"

Starting URL: https://www.testotomasyonu.com/

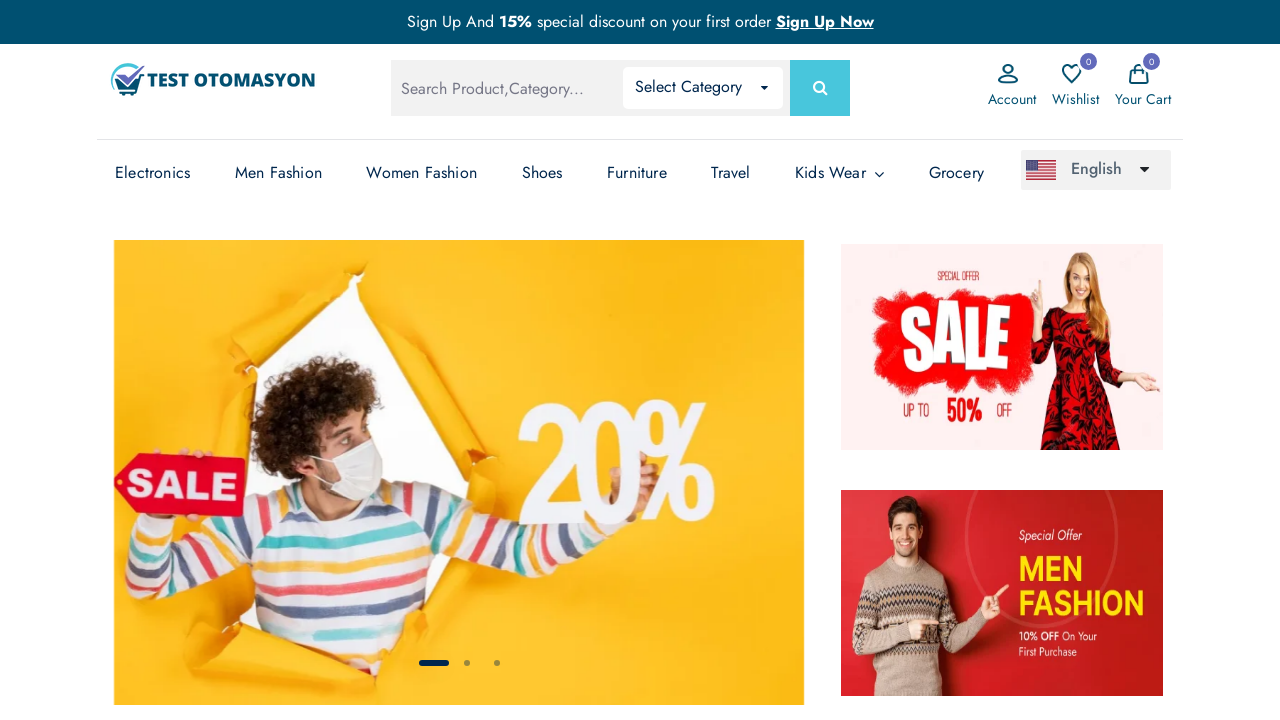

Retrieved current URL from page
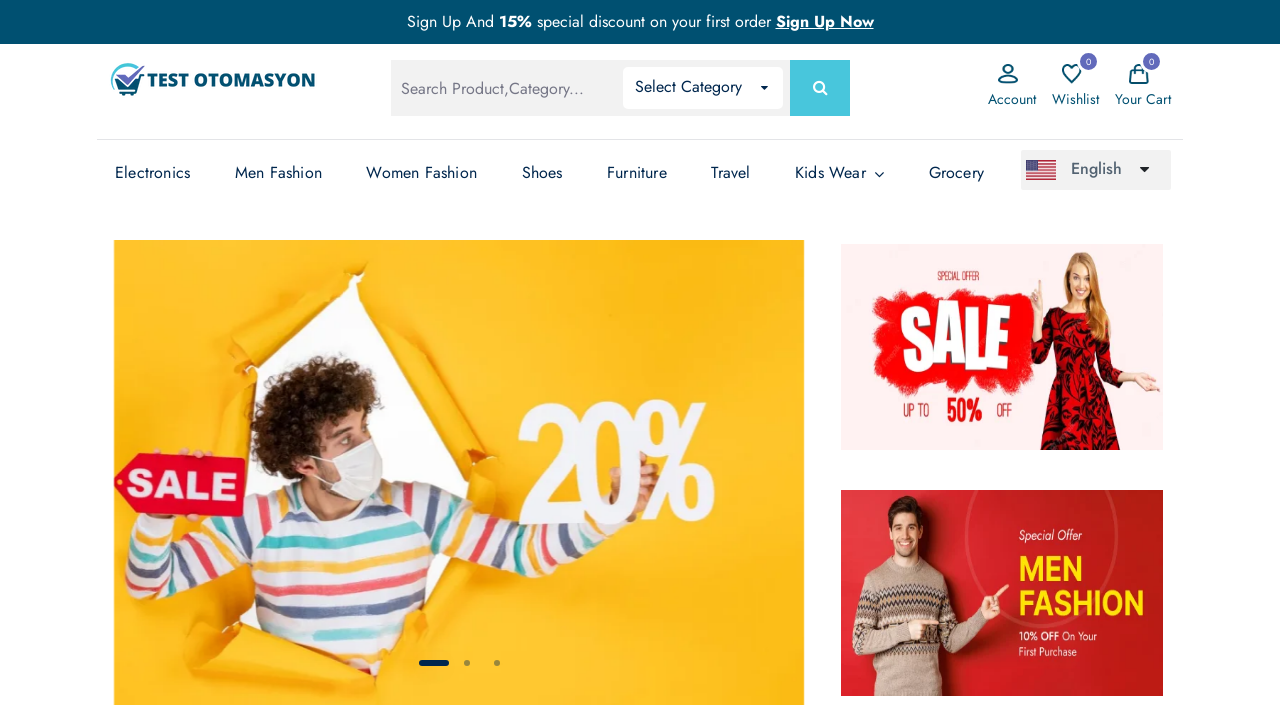

Verified that URL contains 'testotomasyonu'
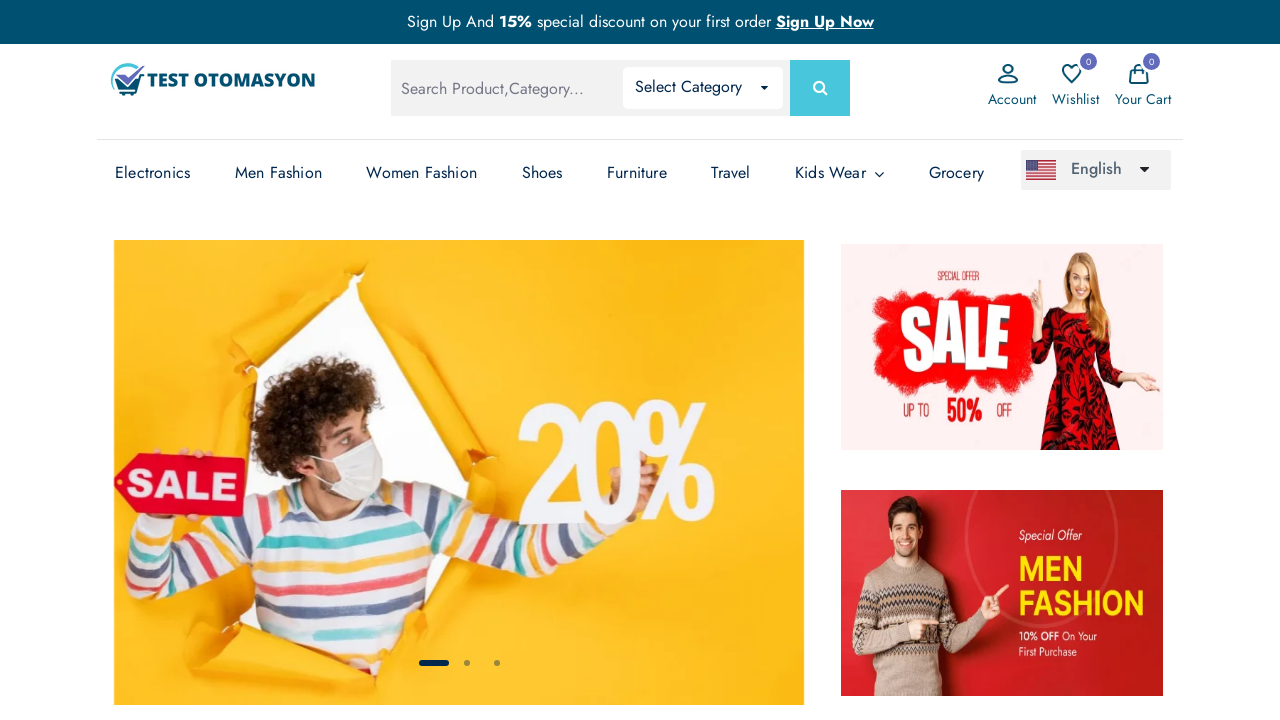

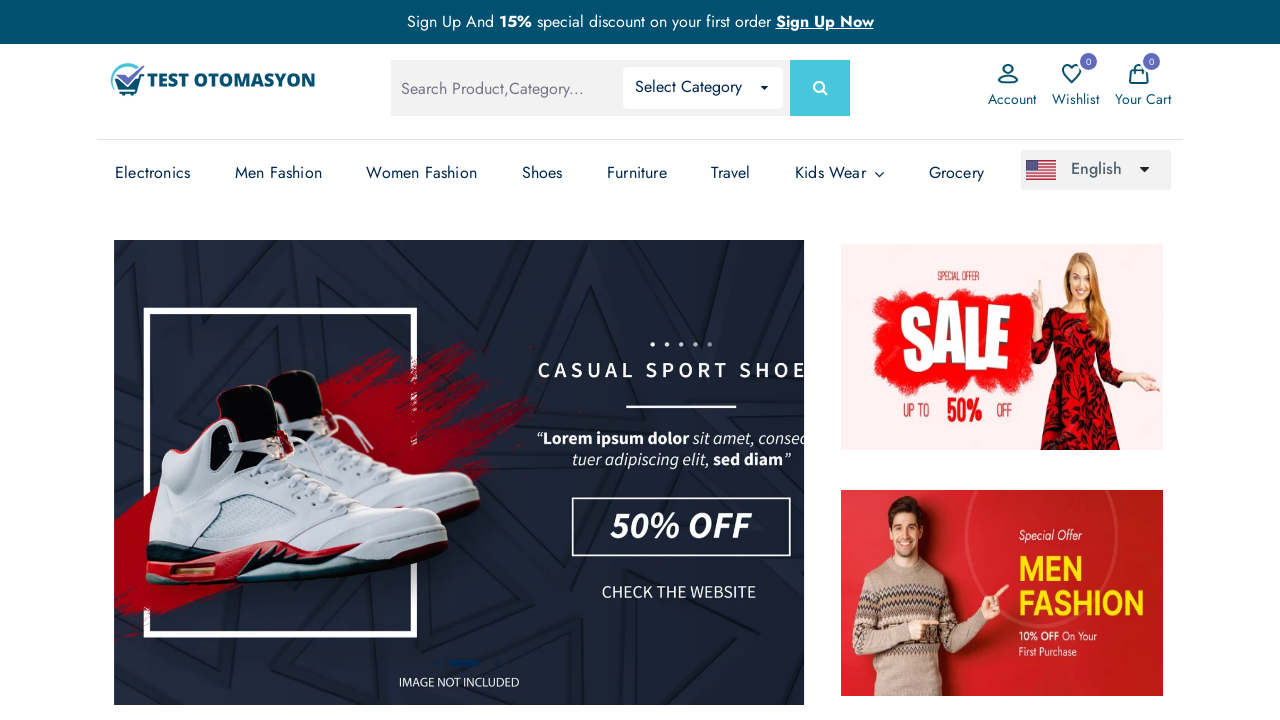